Searches for rings on Bluestone website, filters by price below Rs 10000, and counts the number of results displayed

Starting URL: https://www.bluestone.com

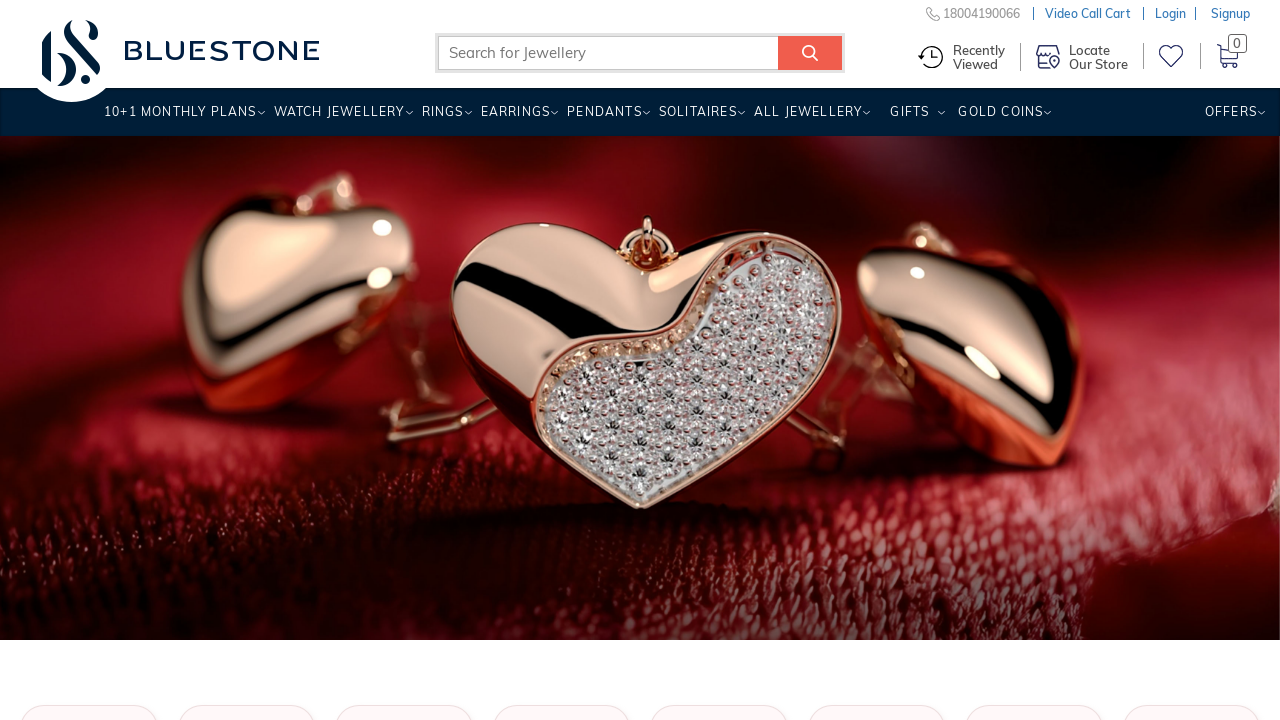

Filled search field with 'rings' on input#search_query_top_elastic_search
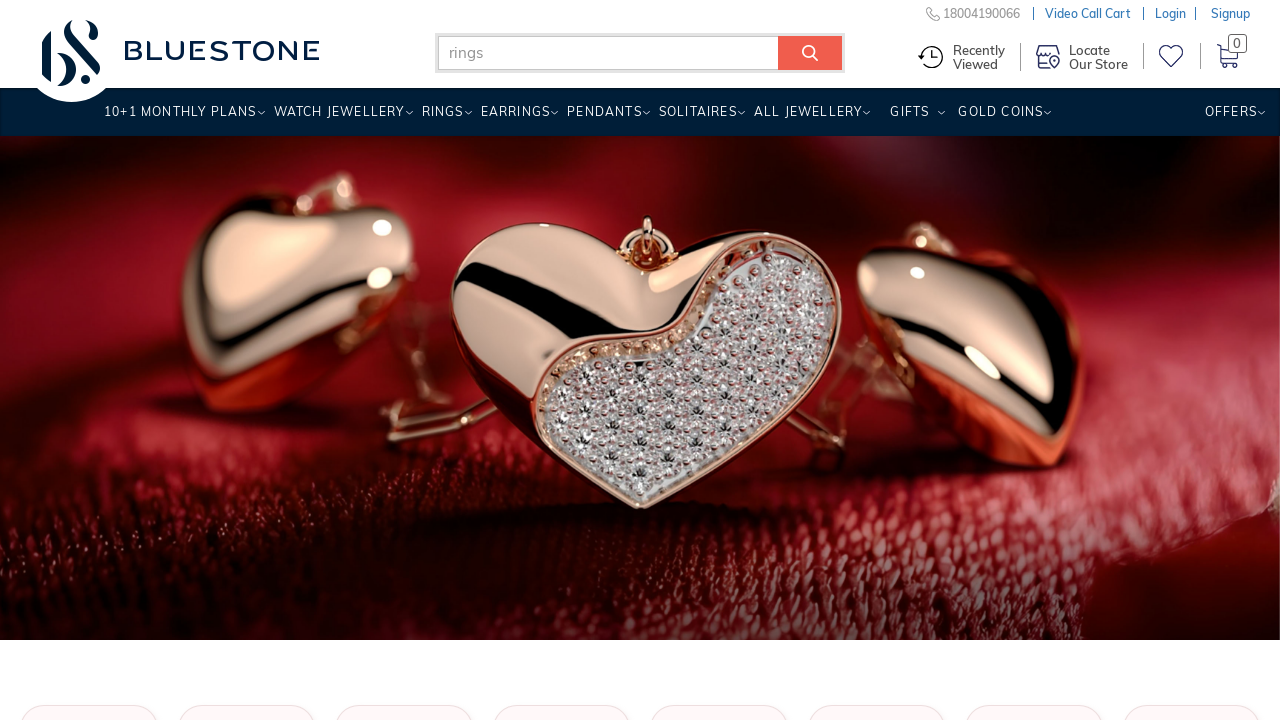

Clicked Search button to search for rings at (810, 53) on input[value='Search']
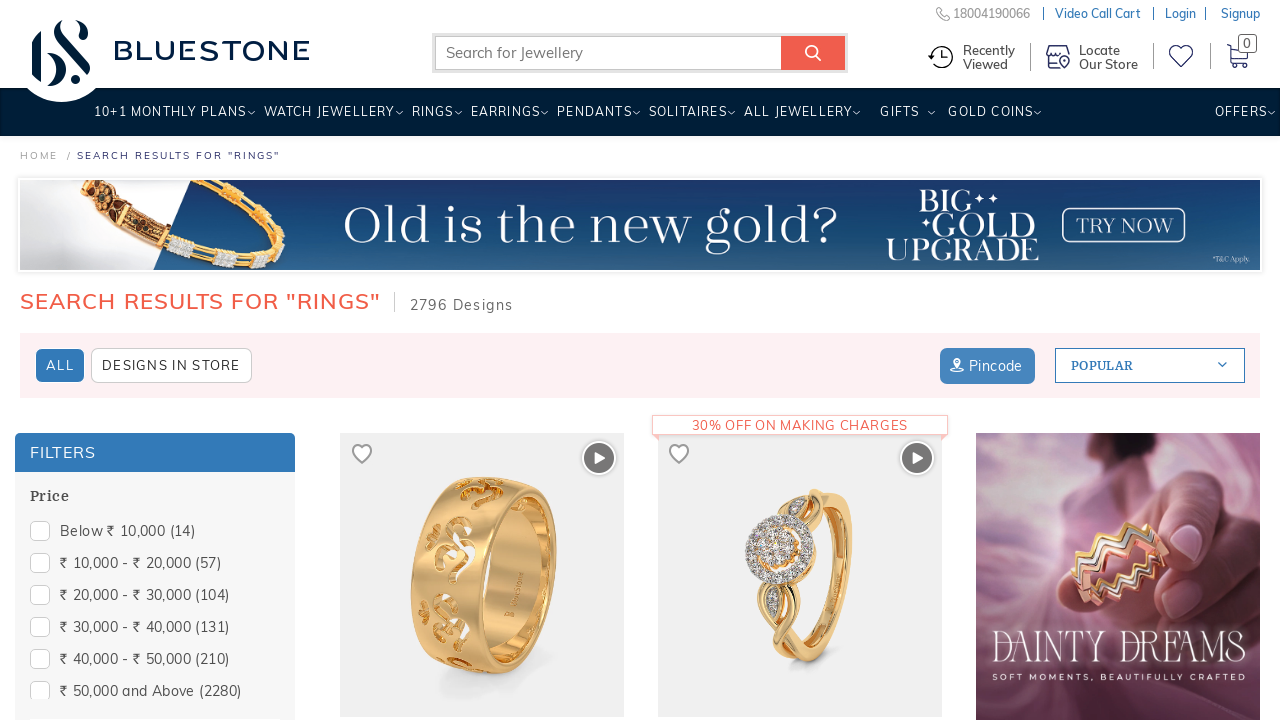

Price filter section loaded
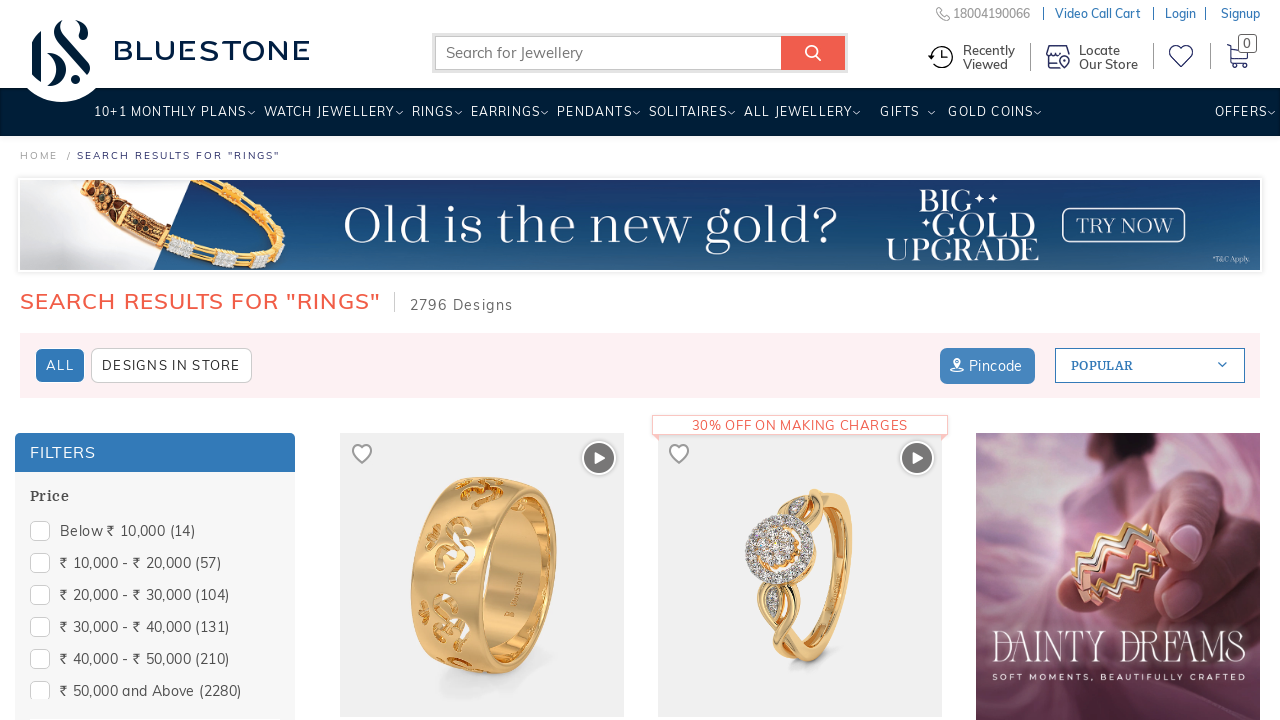

Hovered over price filter section at (155, 593) on section#Price-form
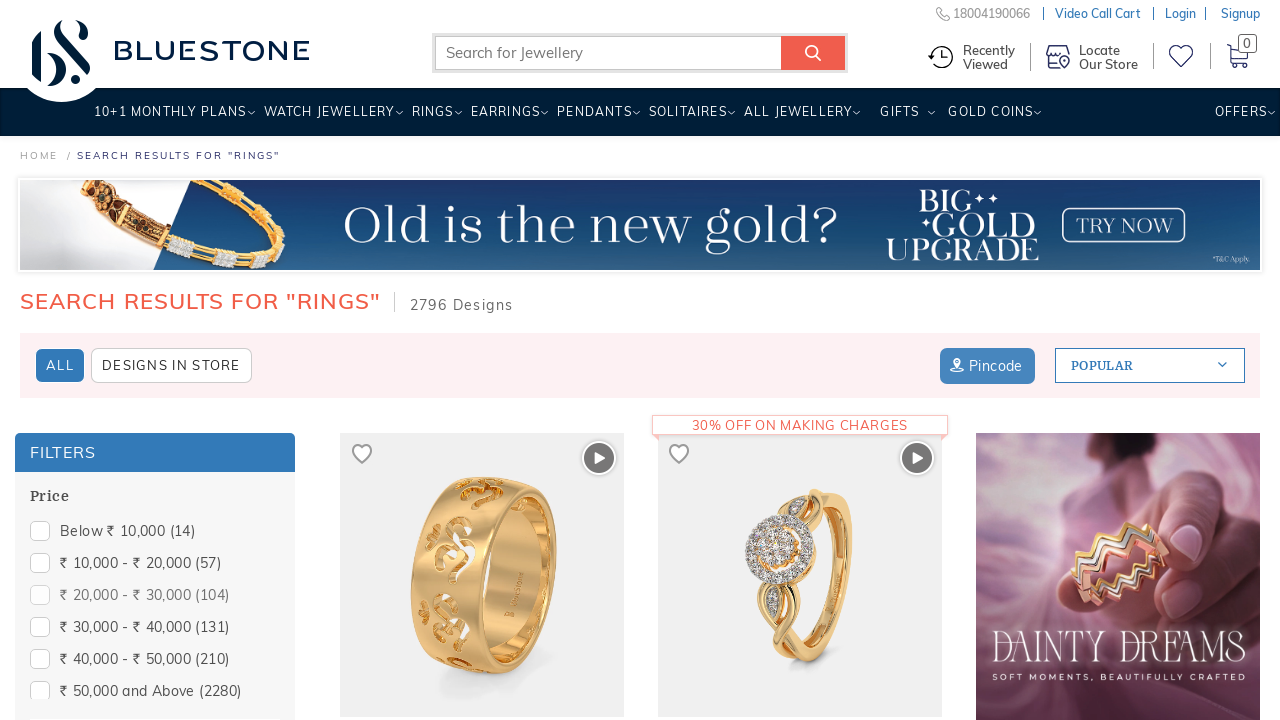

Clicked 'below rs 10000' price filter at (155, 532) on span[data-displayname='below rs 10000']
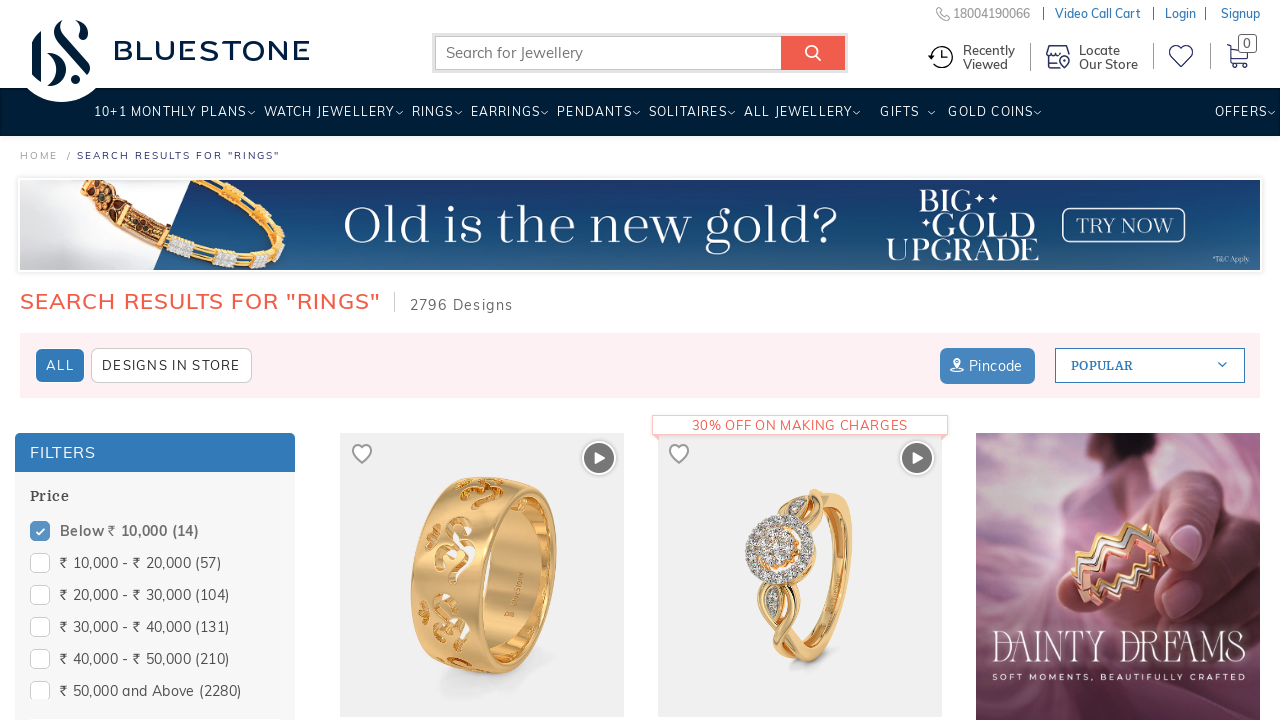

Filtered search results loaded
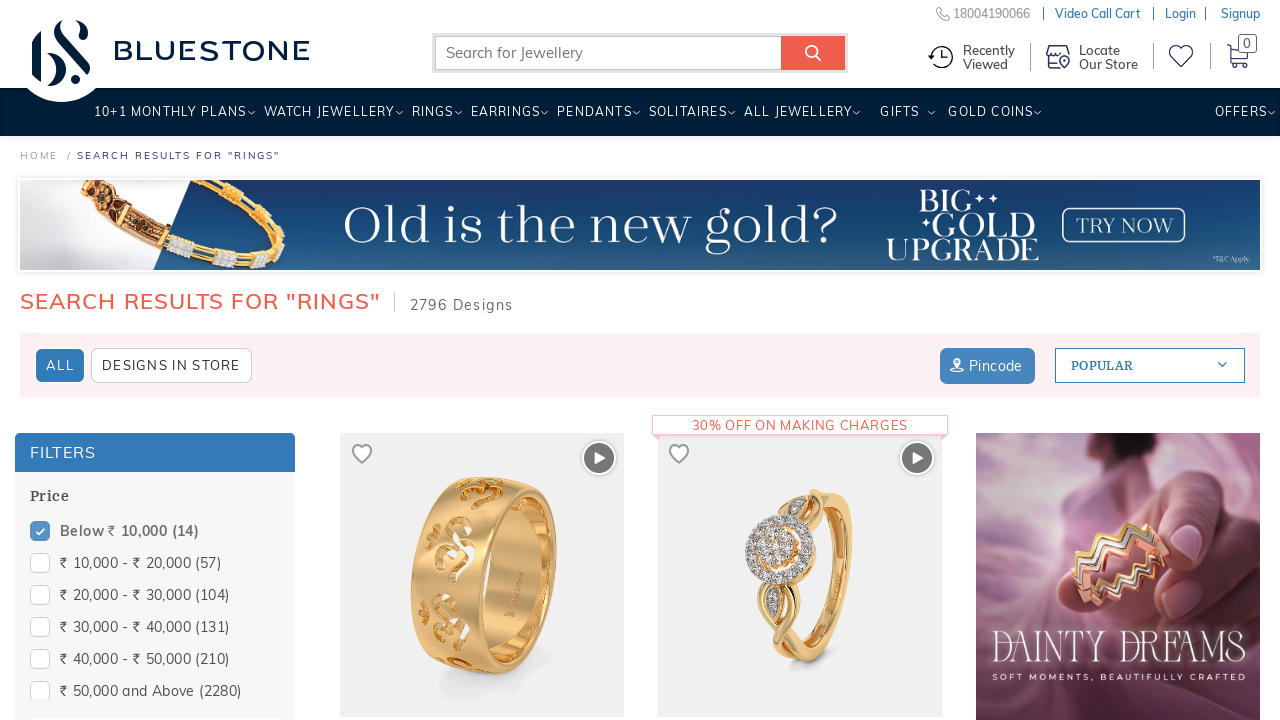

Scrolled to bottom of page to load all products
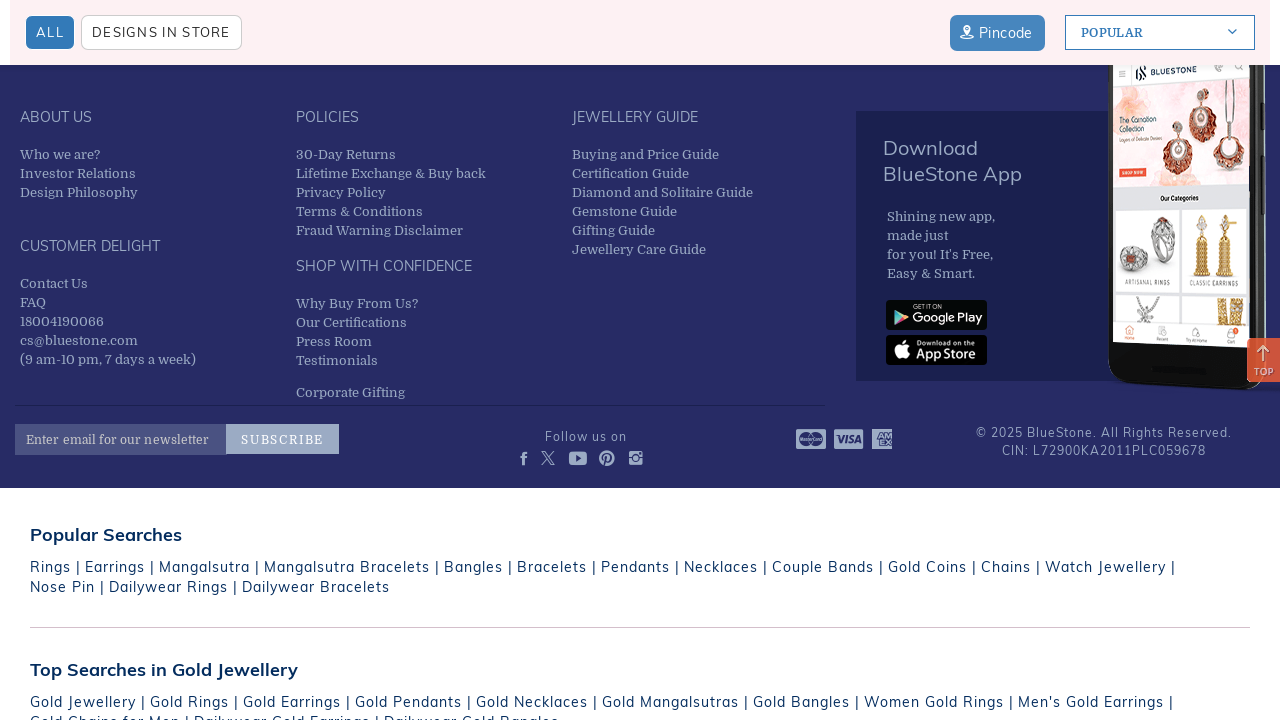

Waited 2 seconds for lazy-loaded items to load
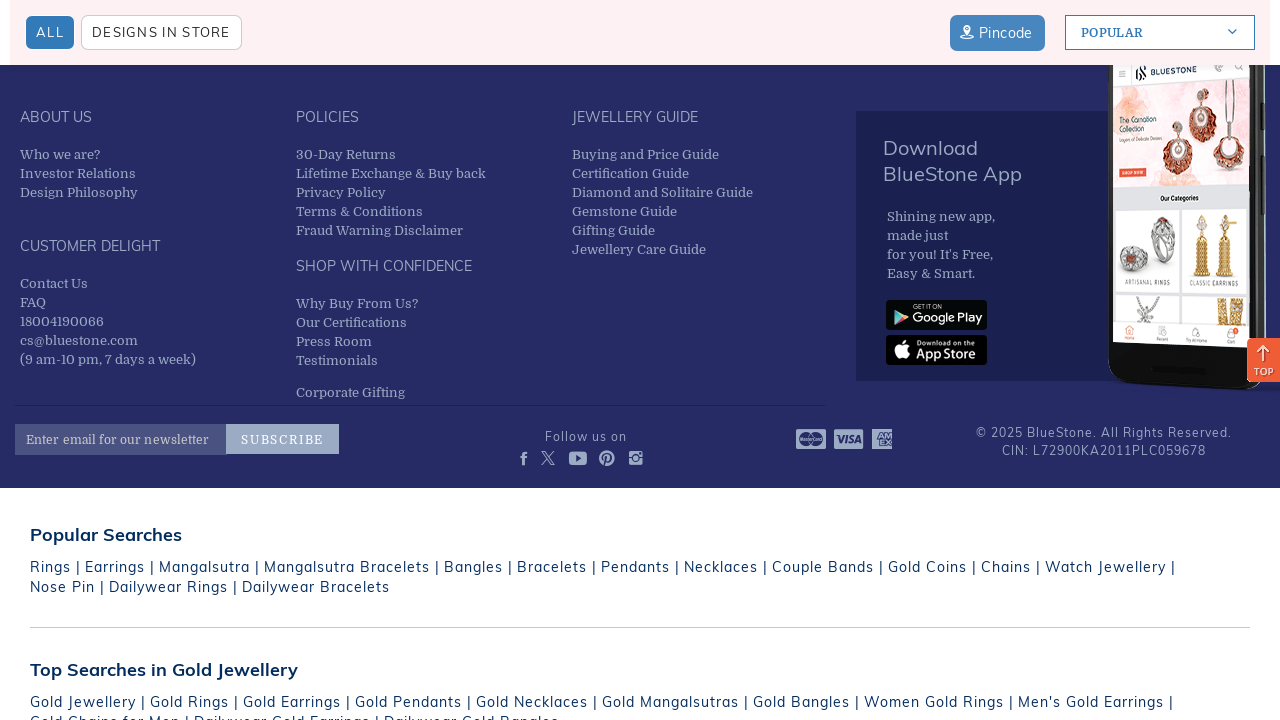

Counted ring results: 123 rings found below Rs 10000
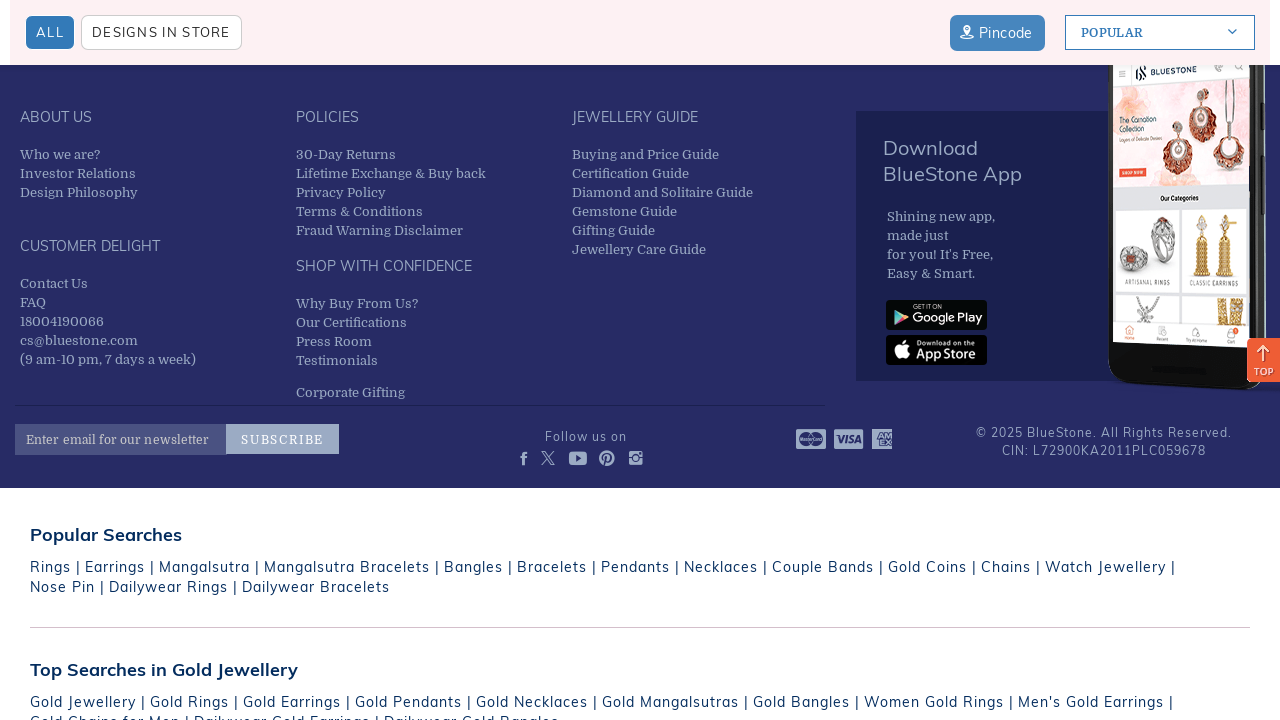

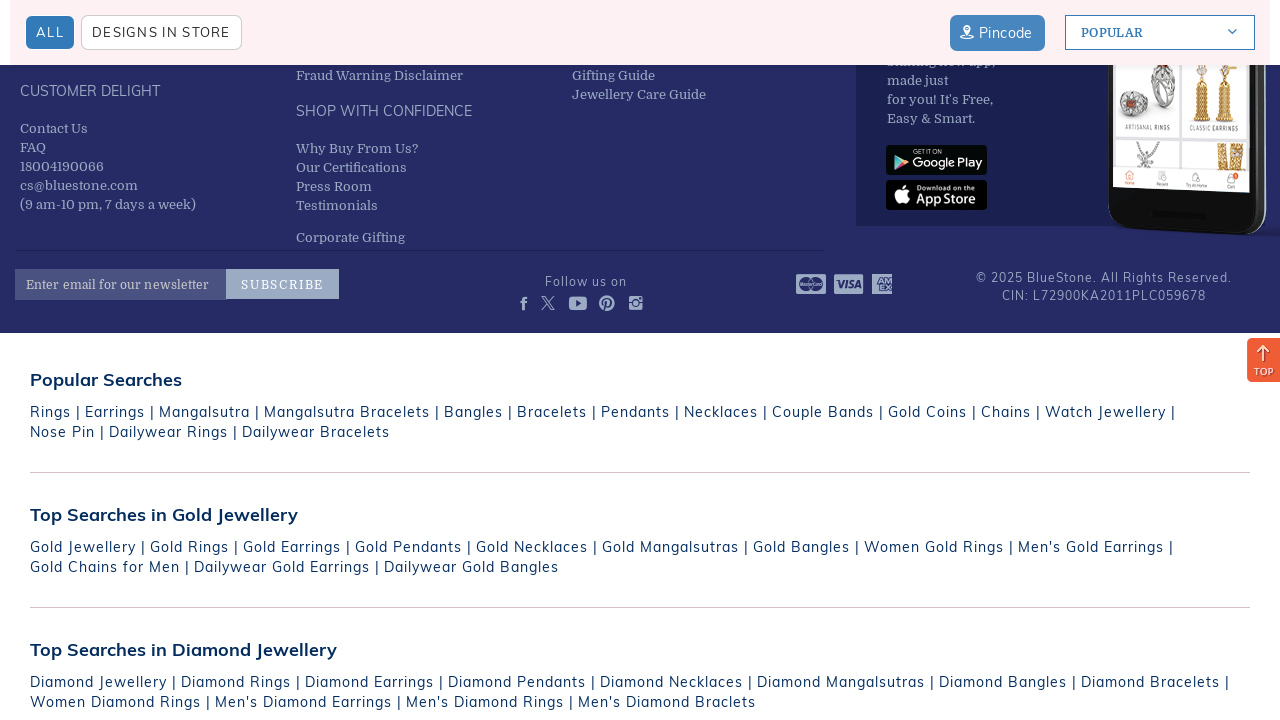